Tests a form submission by filling various input fields with data and verifying the validation states after submission

Starting URL: https://bonigarcia.dev/selenium-webdriver-java/data-types.html

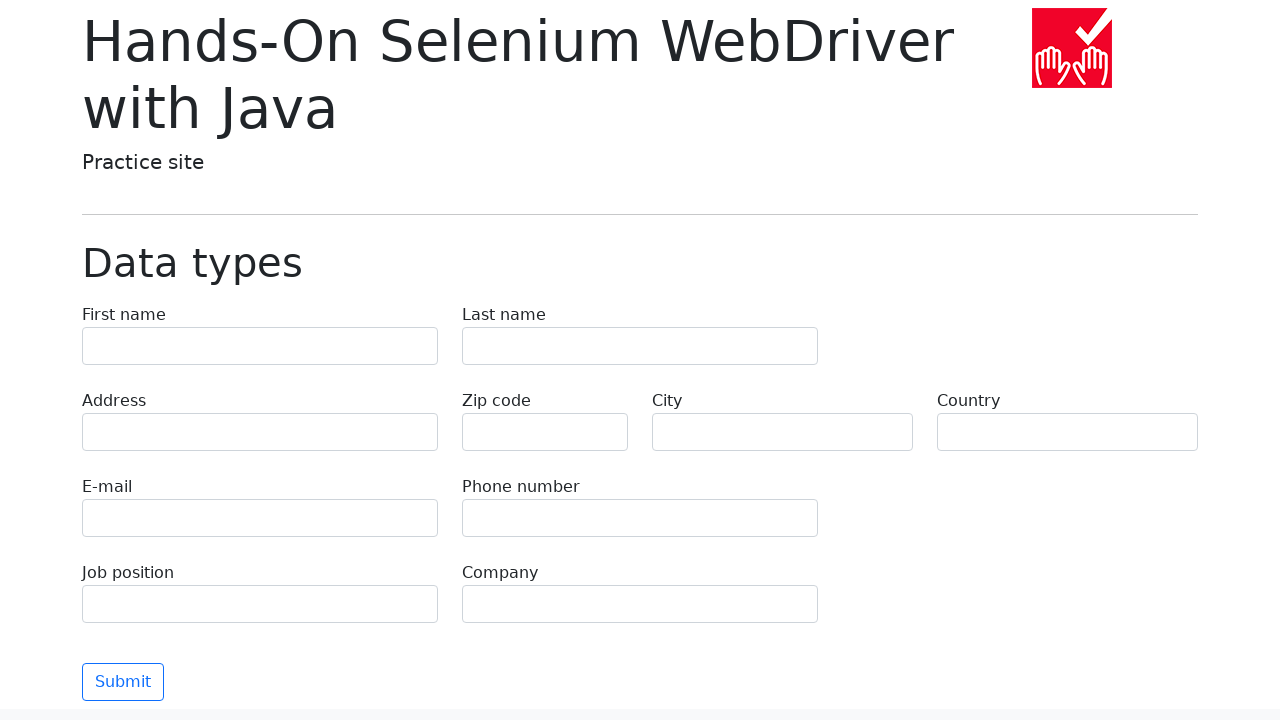

Filled first name field with 'Иван' on input[name='first-name']
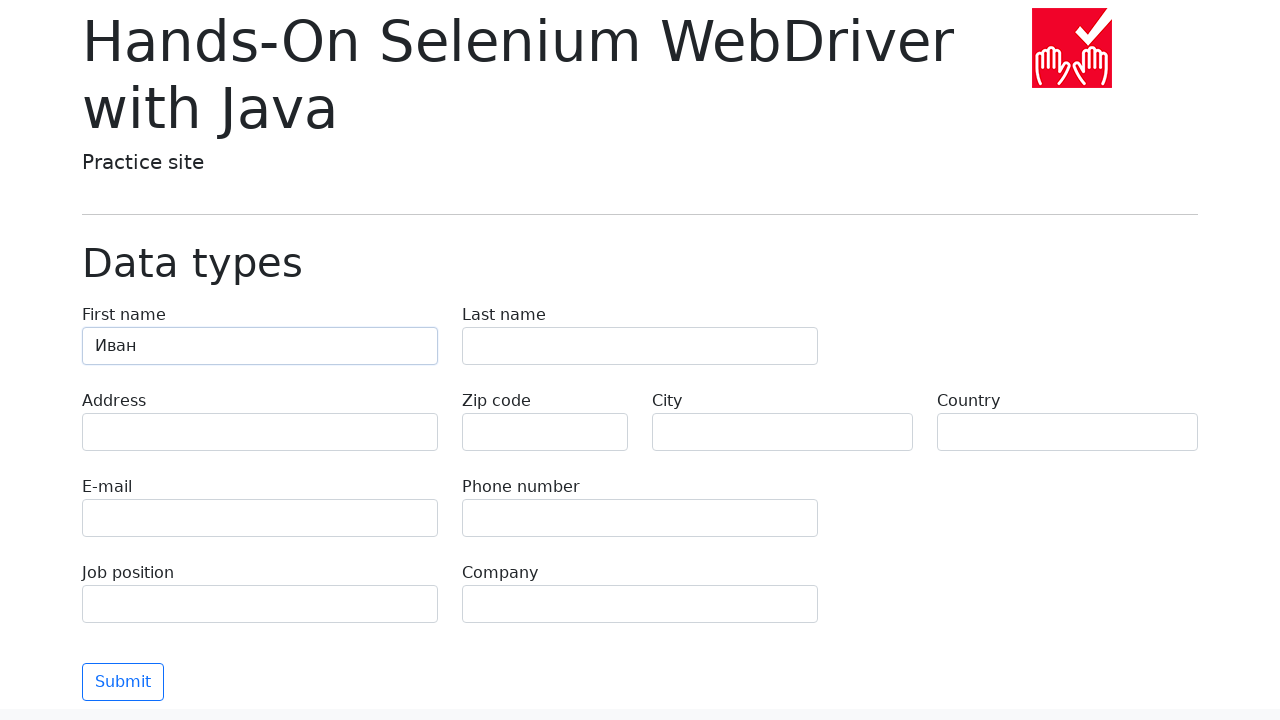

Filled last name field with 'Петров' on input[name='last-name']
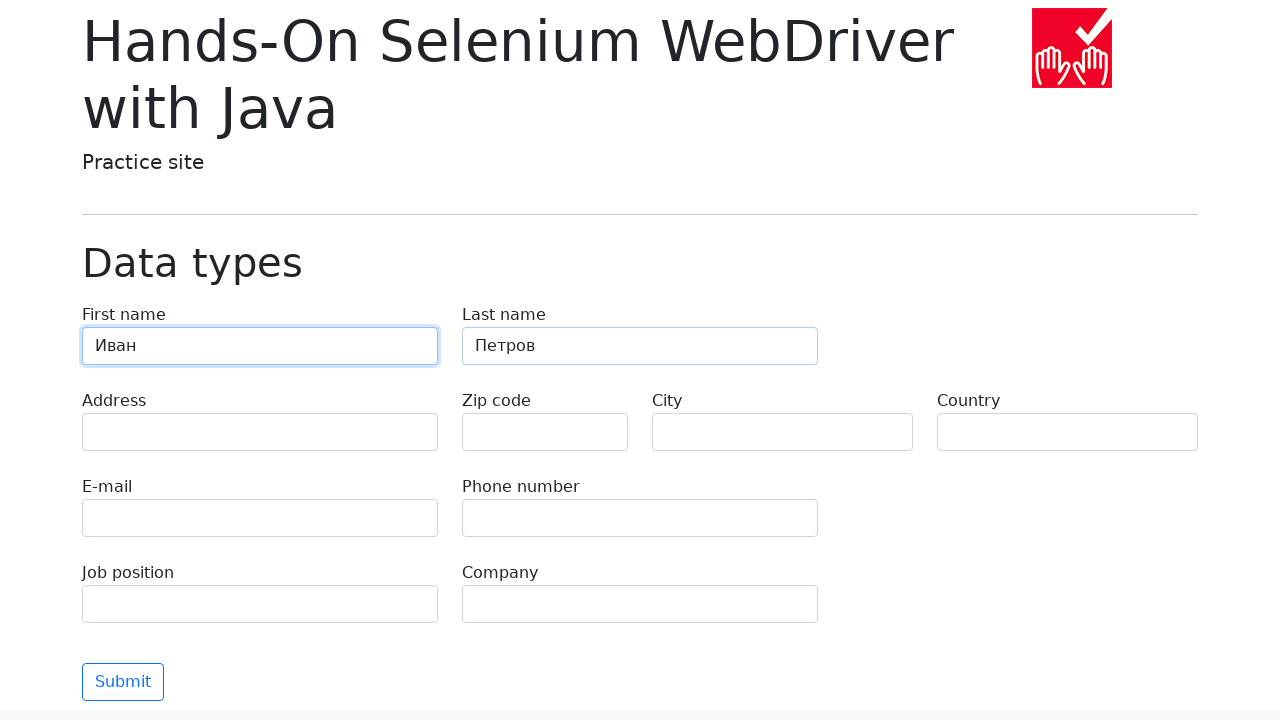

Filled address field with 'Ленина,55-3' on input[name='address']
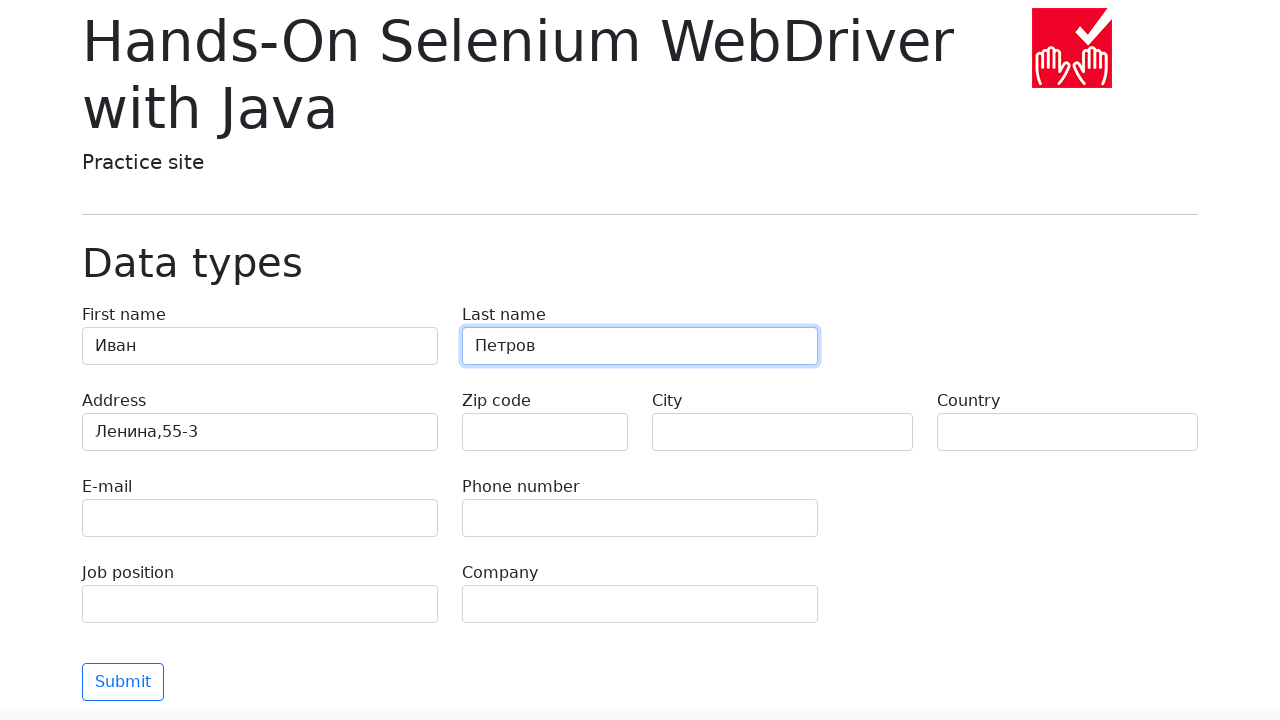

Filled email field with 'test@skypro.com' on input[name='e-mail']
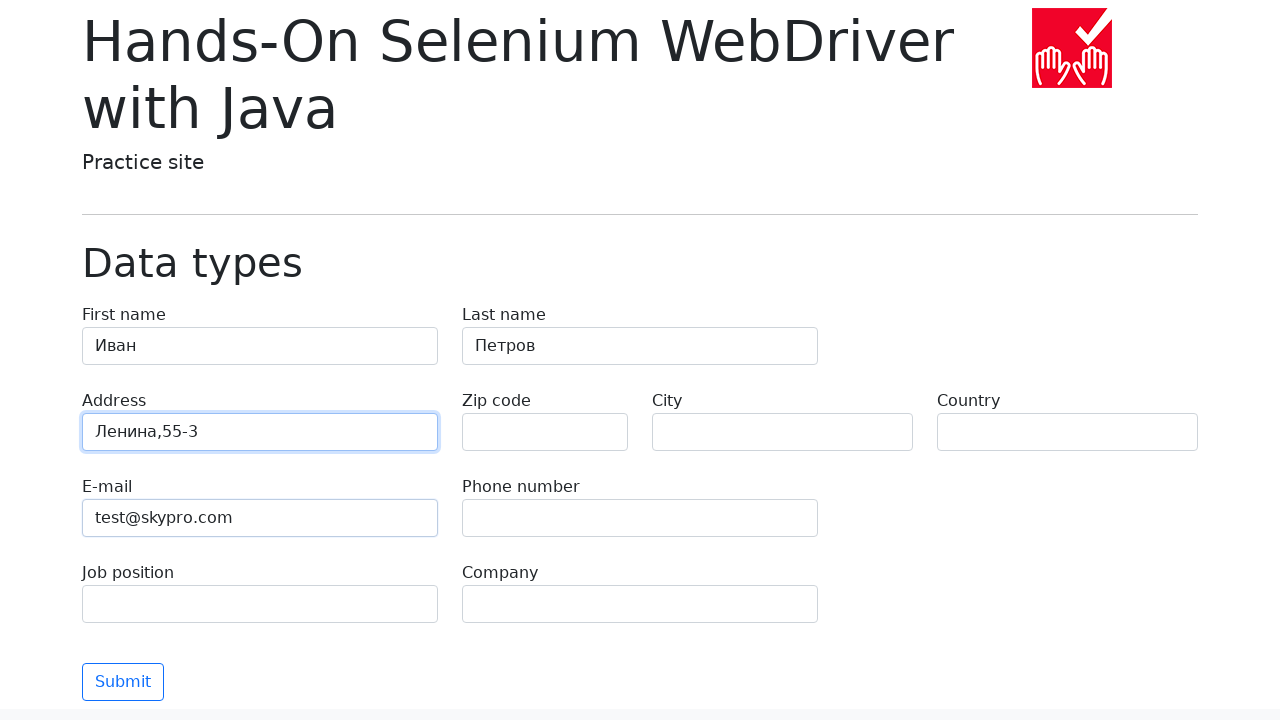

Filled phone field with '+7985899998787' on input[name='phone']
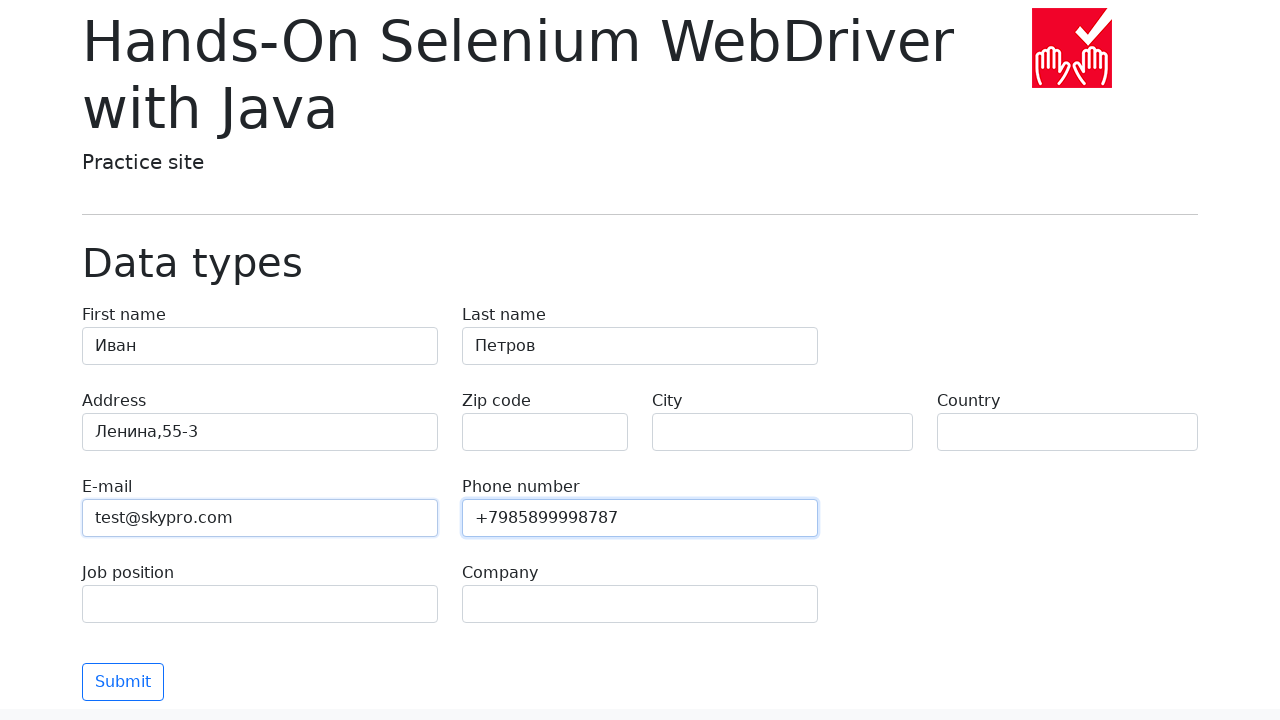

Left zip-code field empty intentionally on input[name='zip-code']
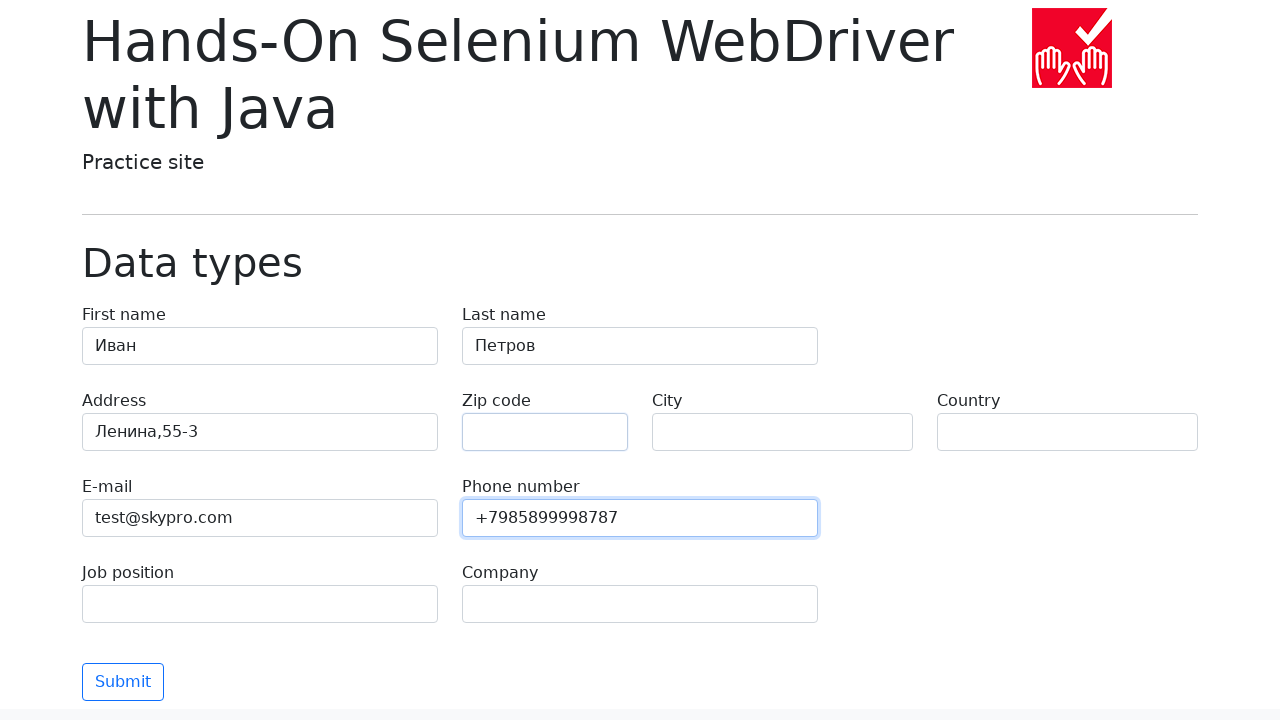

Filled city field with 'Москва' on input[name='city']
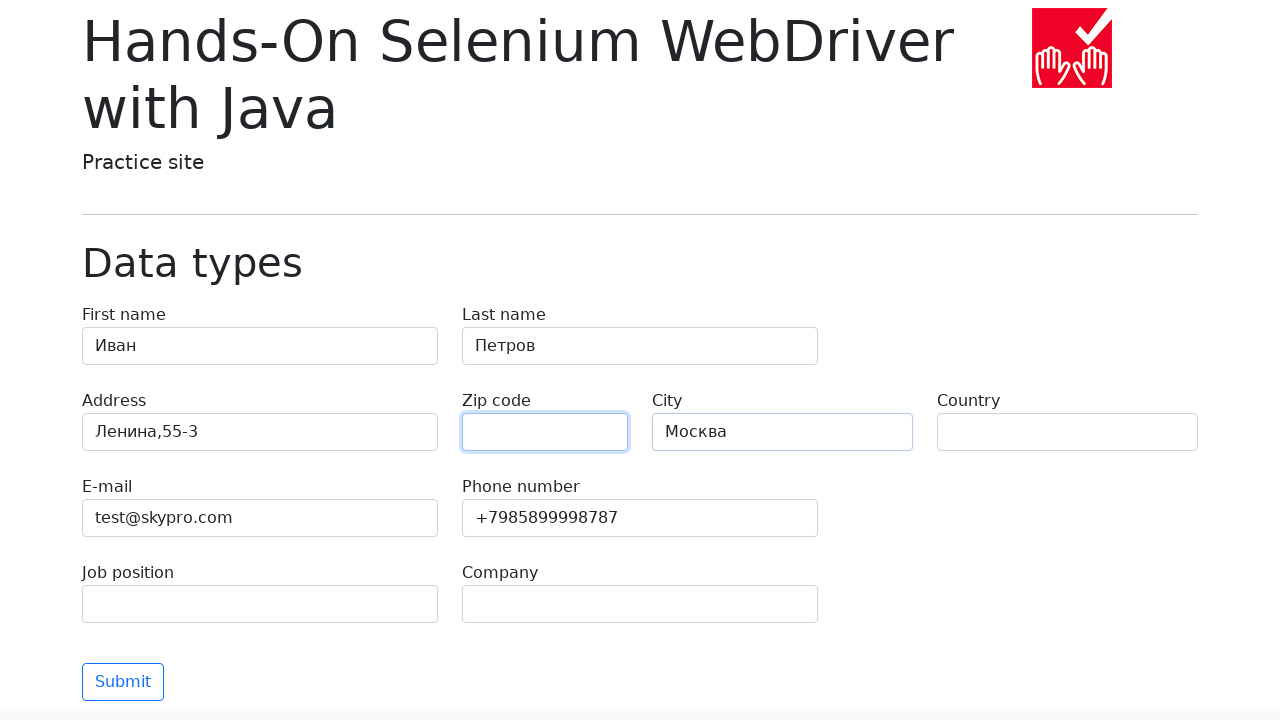

Filled country field with 'Россия' on input[name='country']
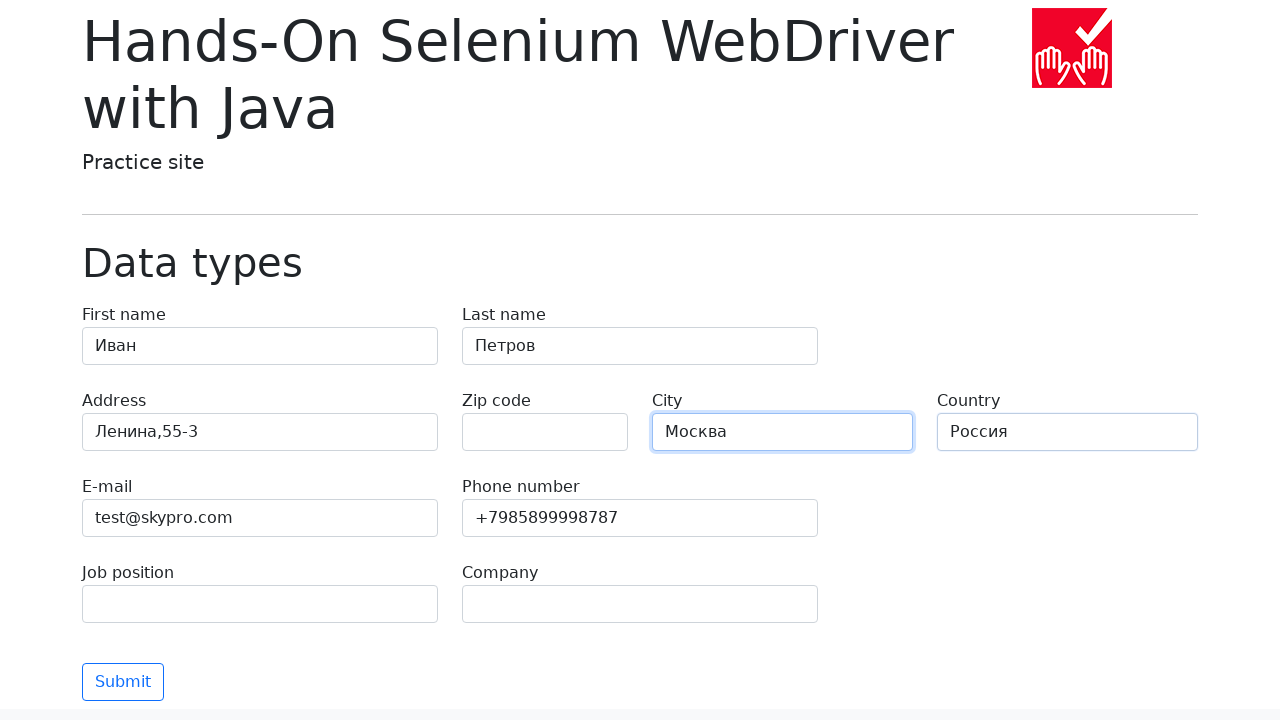

Filled job position field with 'QA' on input[name='job-position']
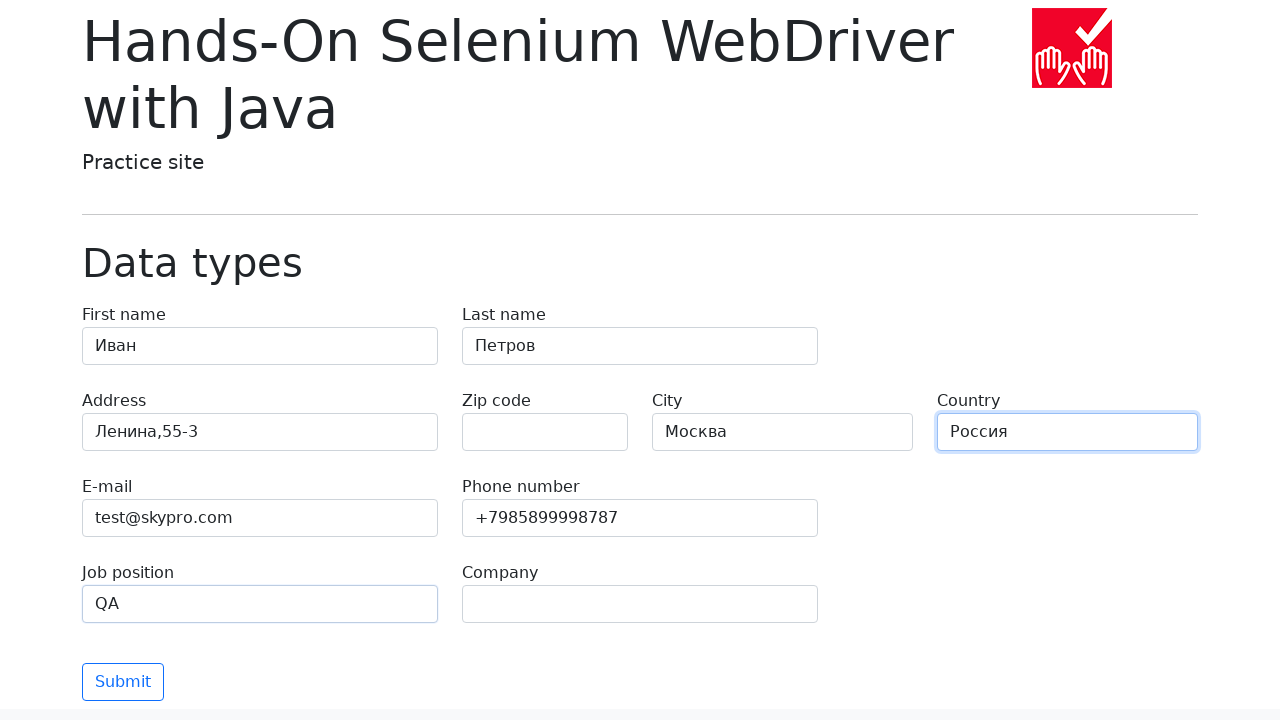

Filled company field with 'SkyPro' on input[name='company']
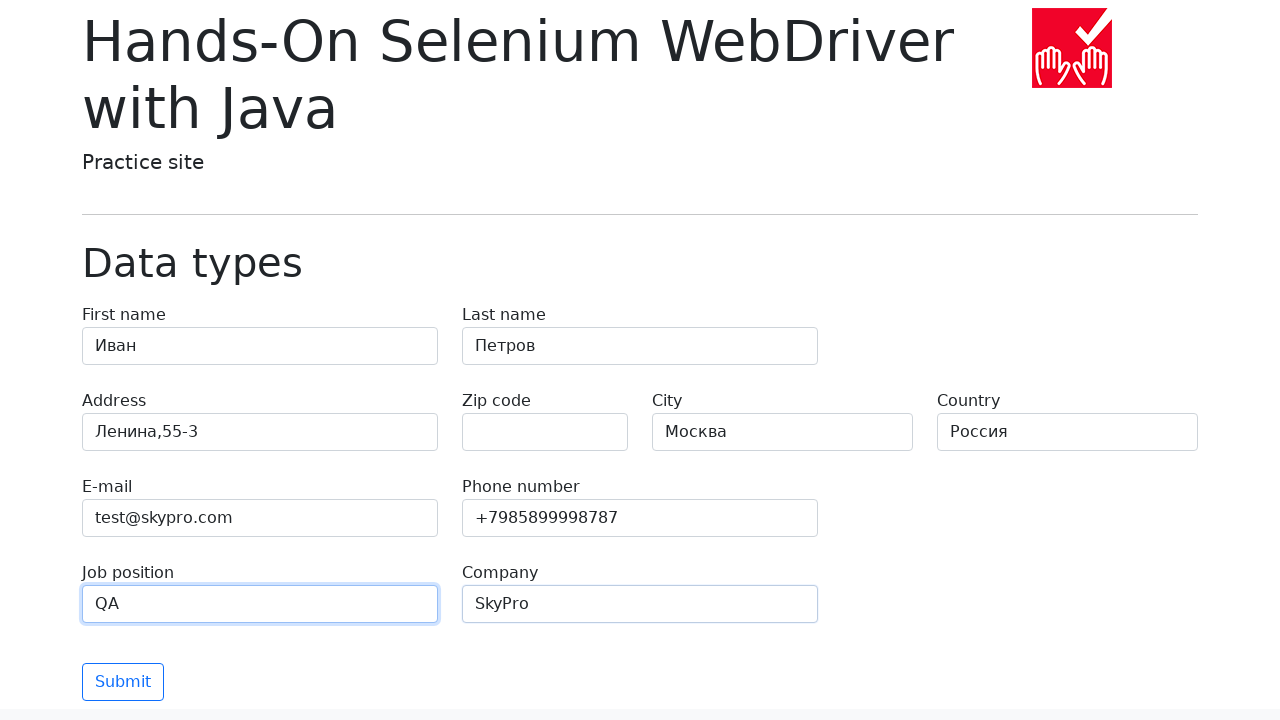

Clicked Submit button to submit the form at (123, 682) on xpath=//button[text() = 'Submit']
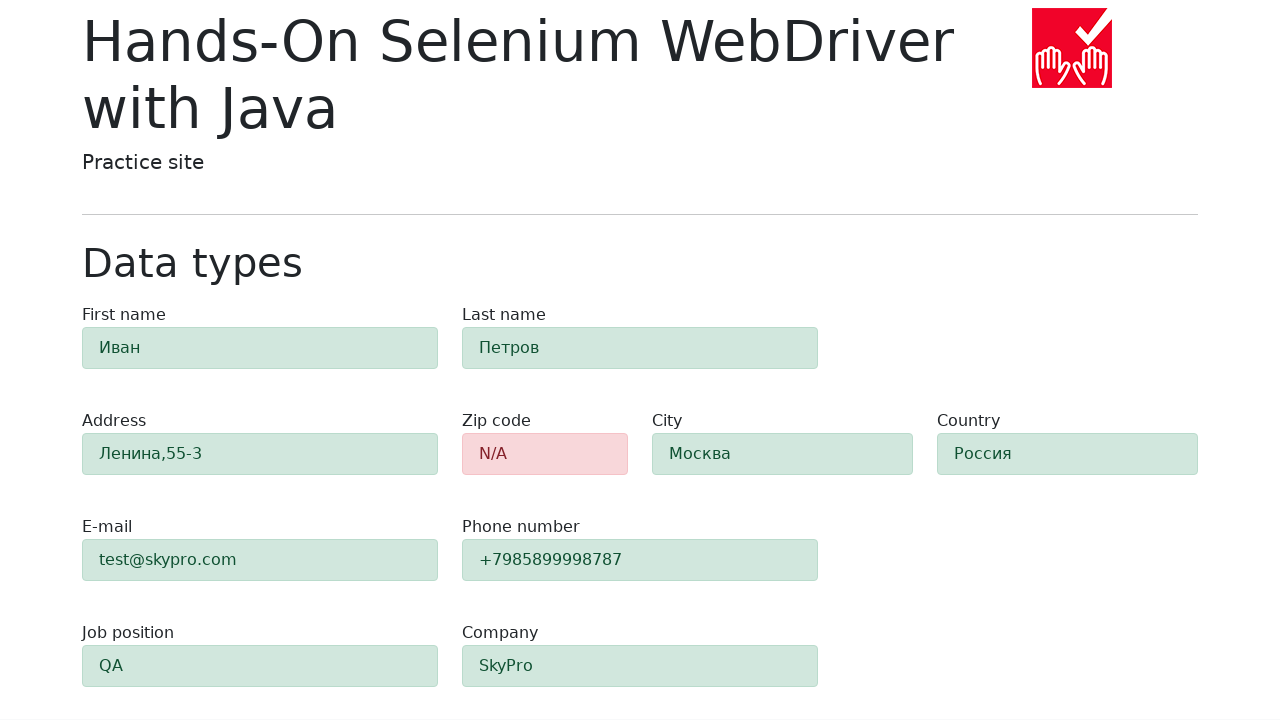

Waited 1000ms for form validation to complete
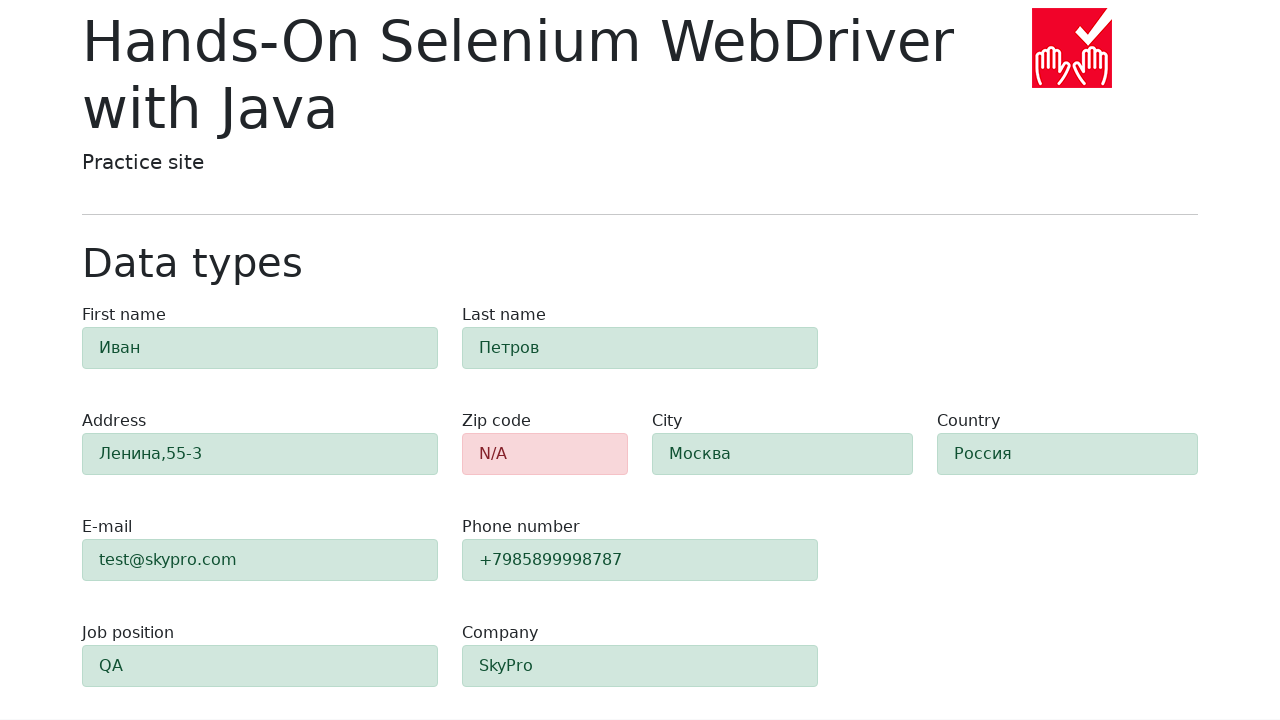

Verified first name field has 'success' validation class
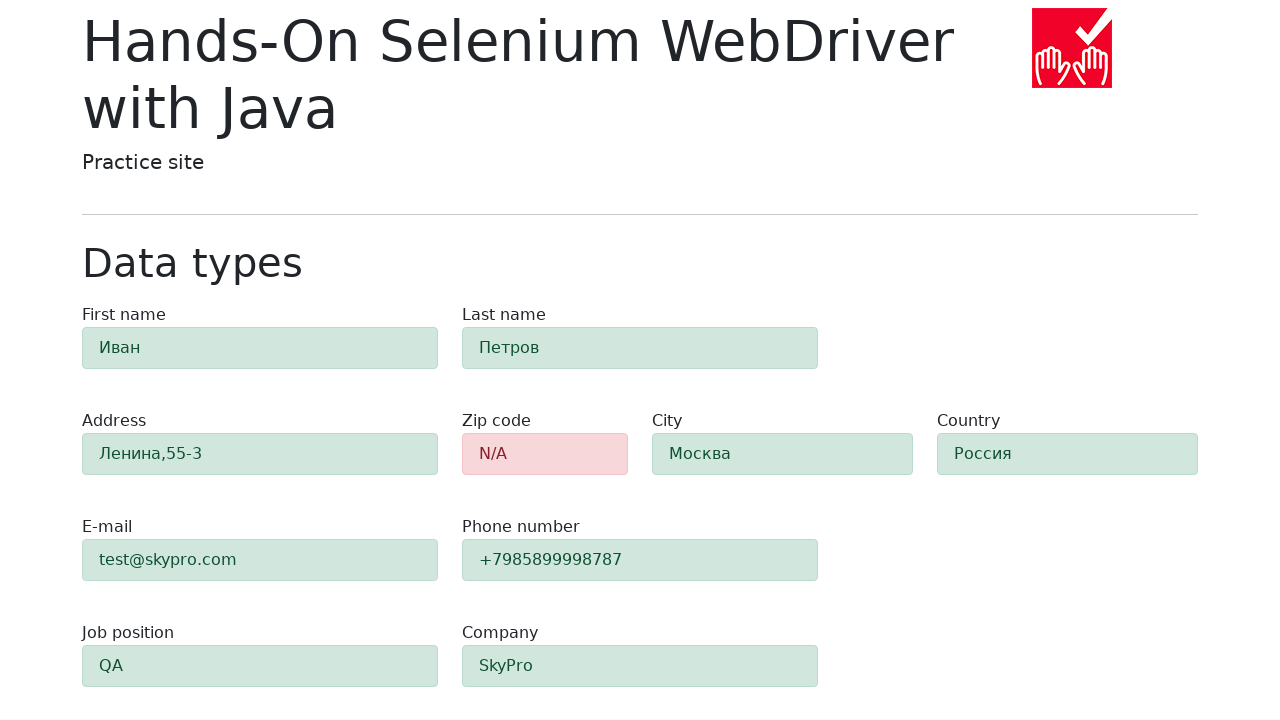

Verified last name field has 'success' validation class
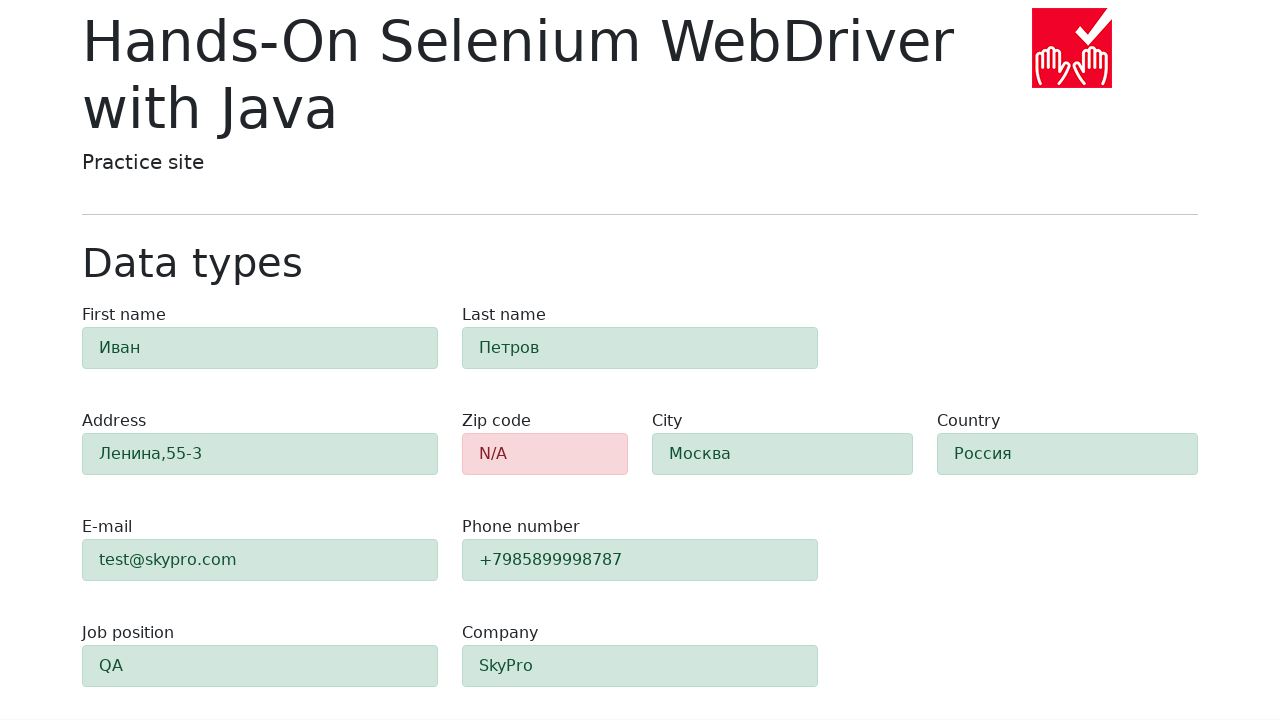

Verified address field has 'success' validation class
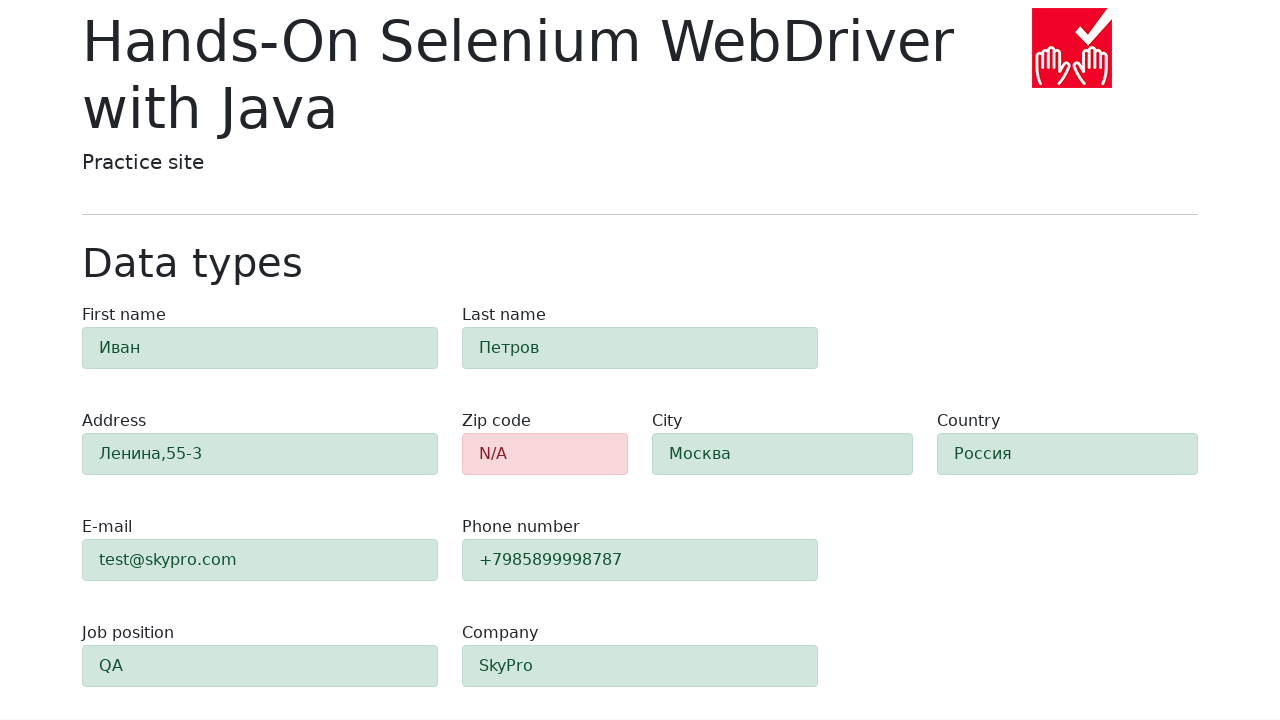

Verified email field has 'success' validation class
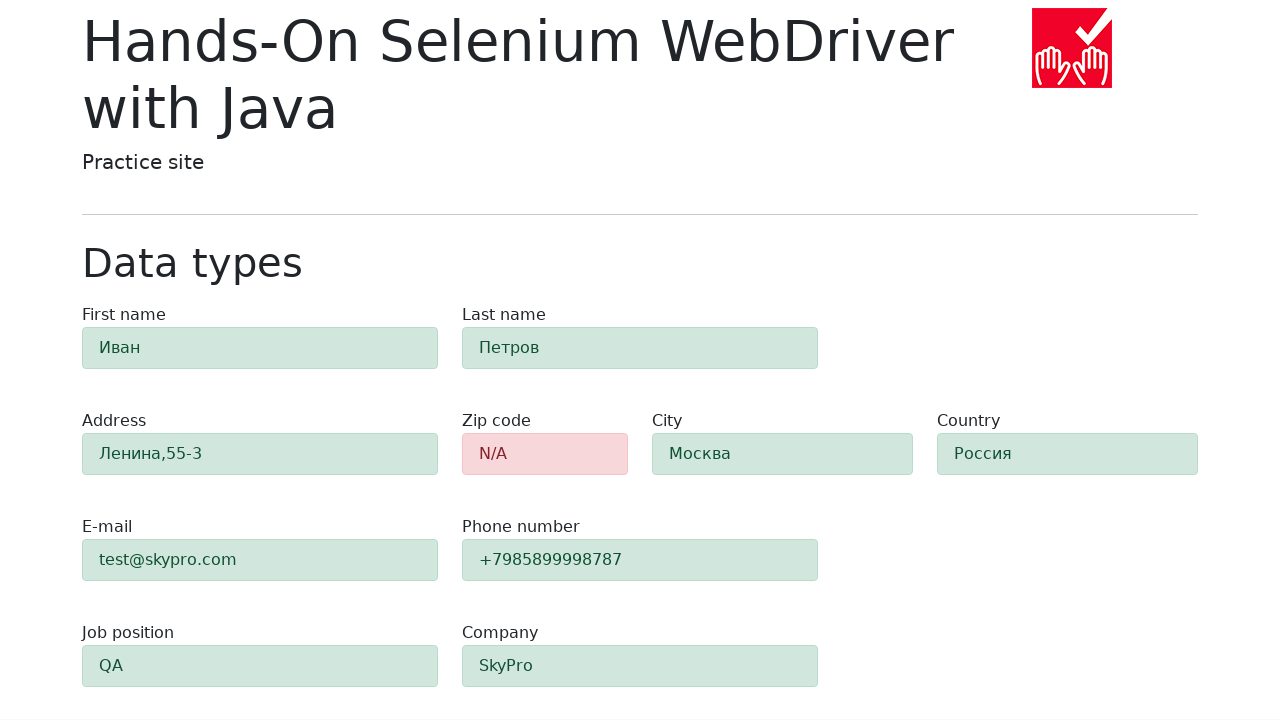

Verified phone field has 'success' validation class
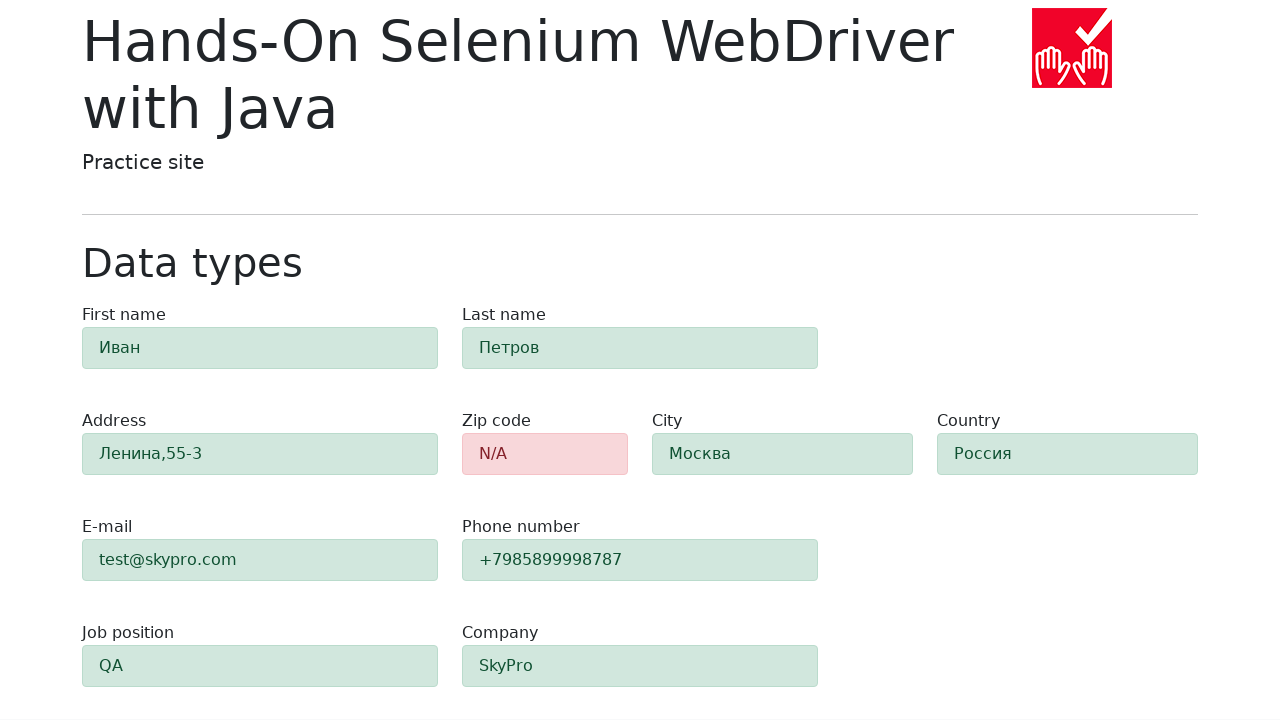

Verified city field has 'success' validation class
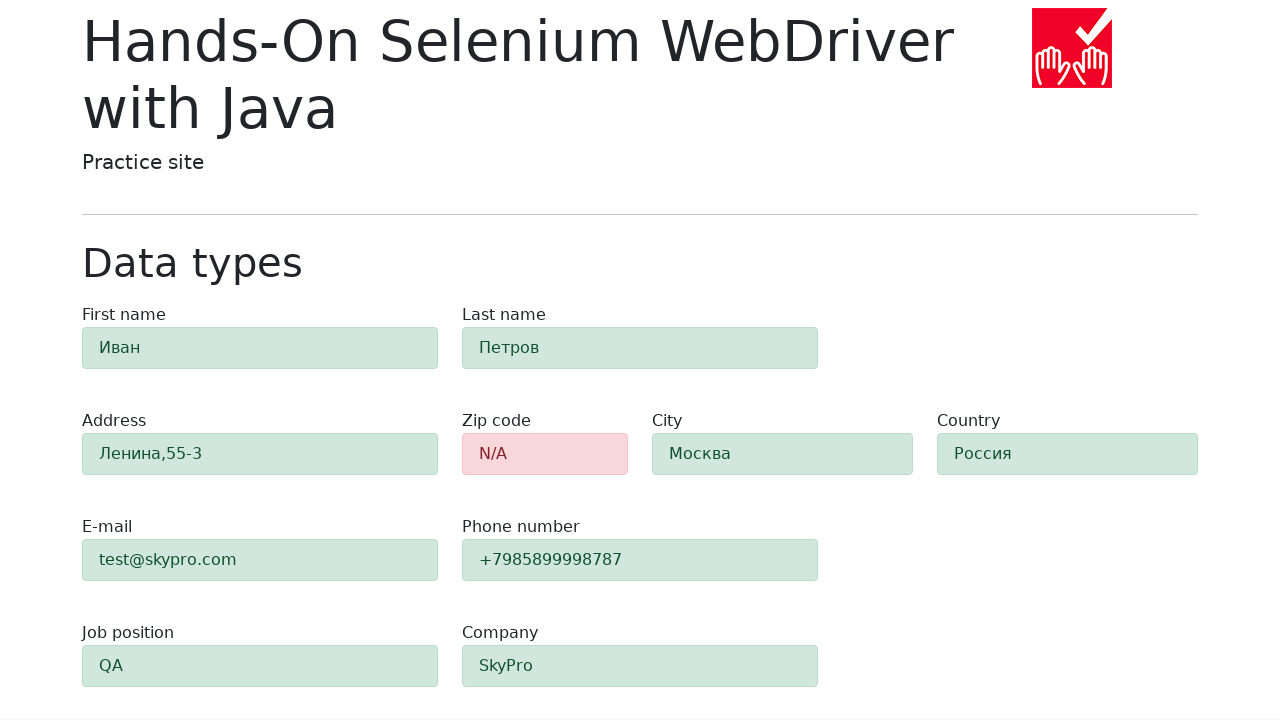

Verified country field has 'success' validation class
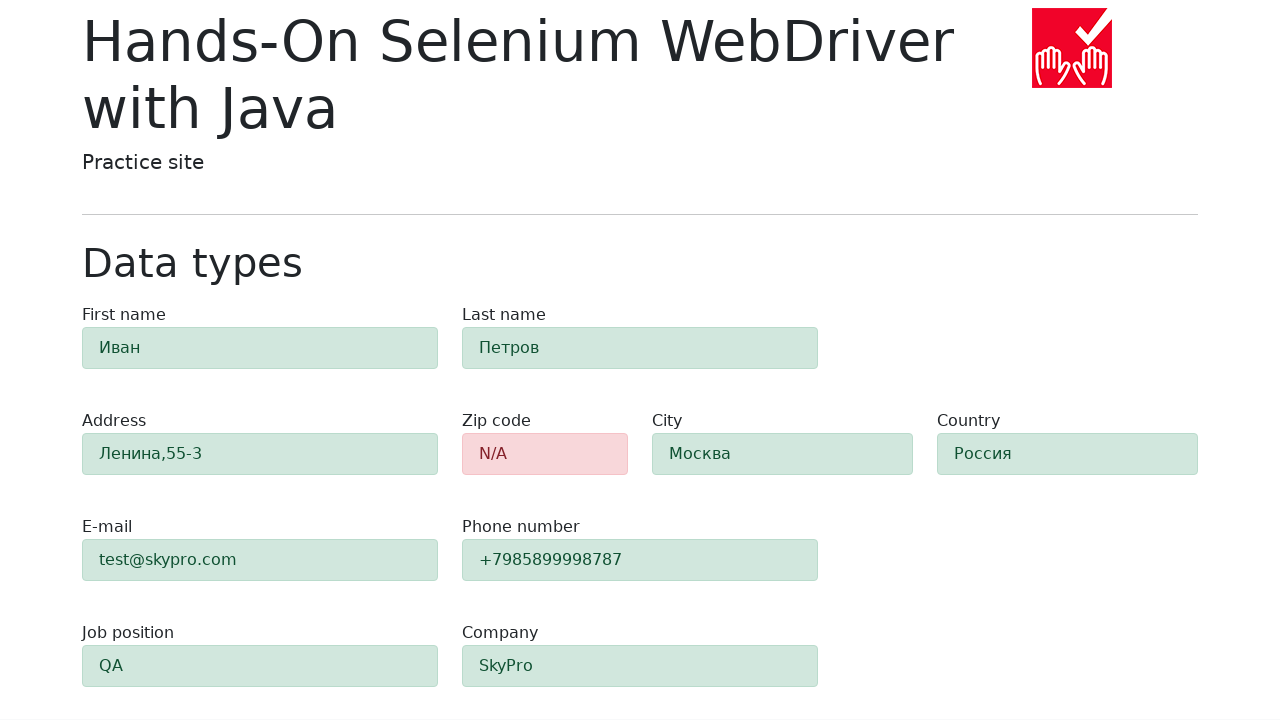

Verified job position field has 'success' validation class
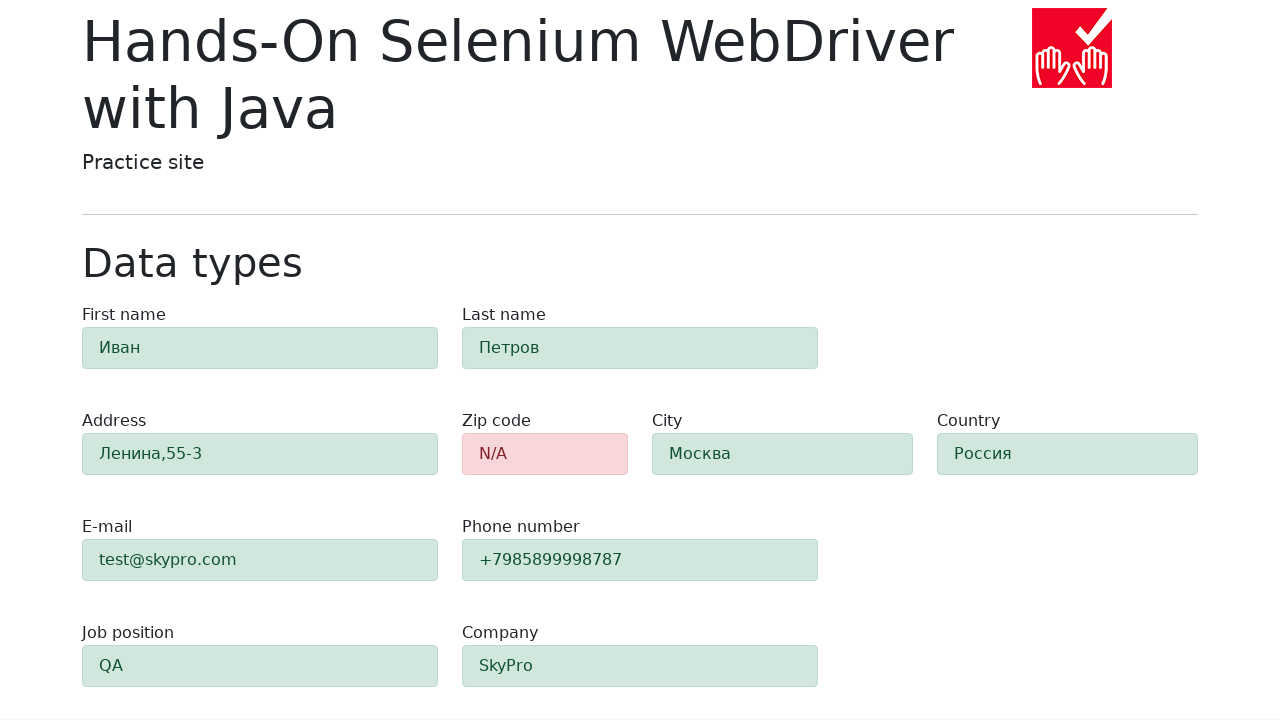

Verified company field has 'success' validation class
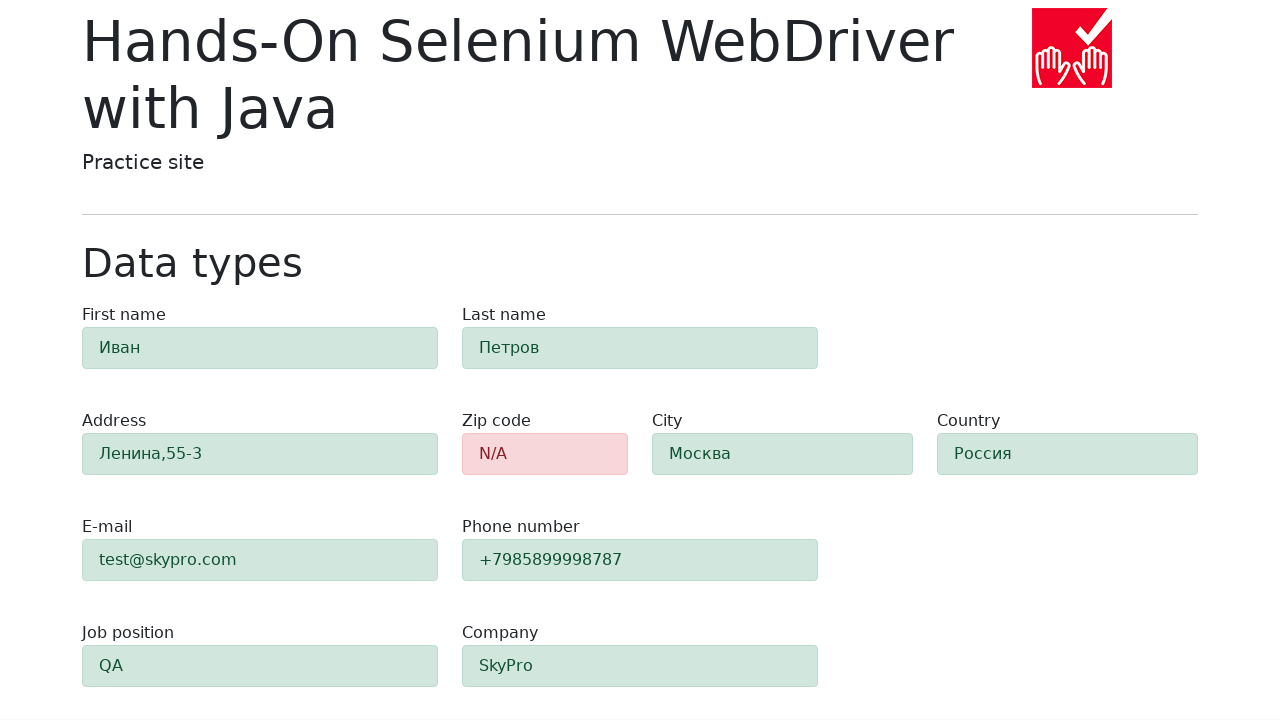

Verified zip-code field has 'danger' validation class due to being empty
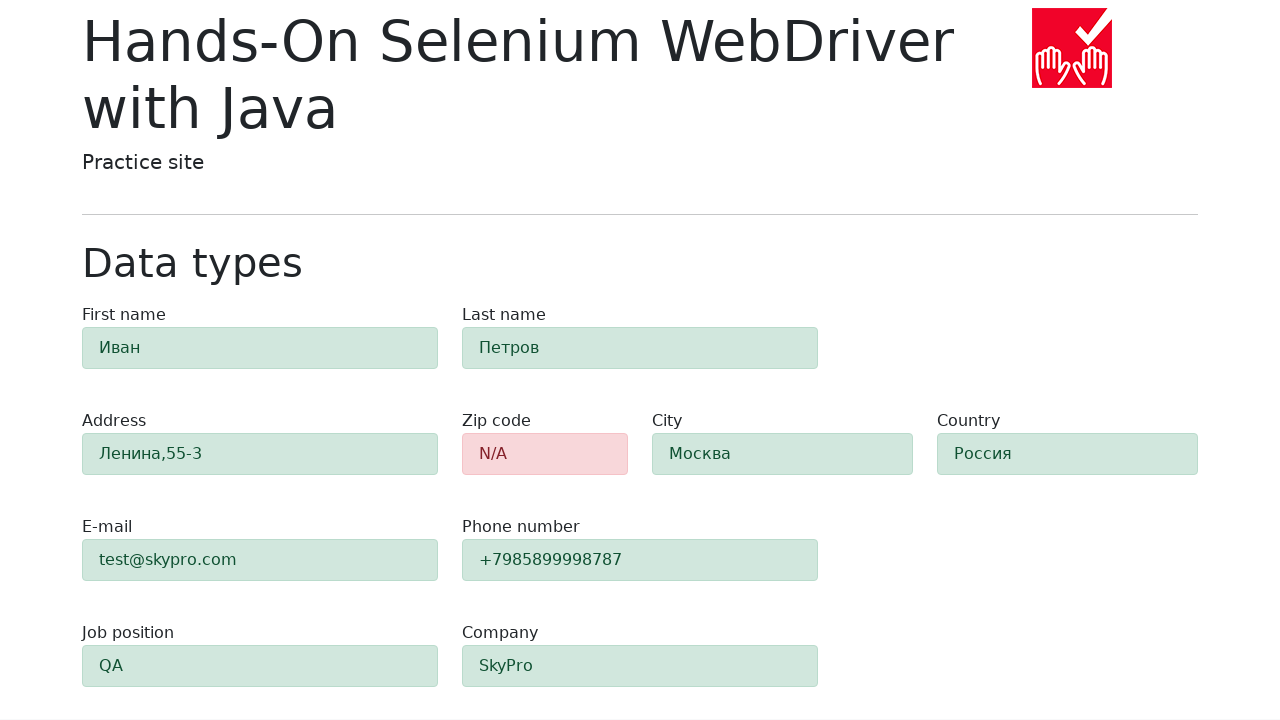

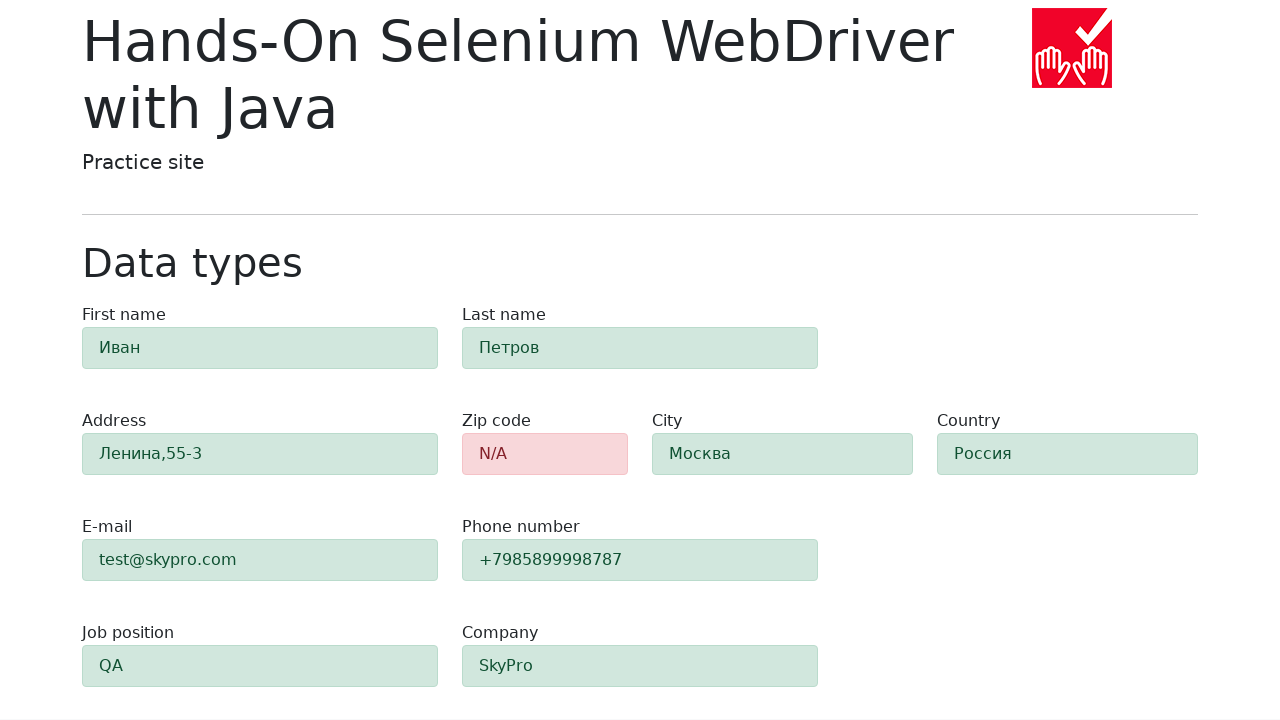